Tests the ATID Store website by verifying URL content, navigation menu functionality, checking for Shop Now button presence, and validating all navigation bar elements are displayed correctly

Starting URL: https://atid.store/

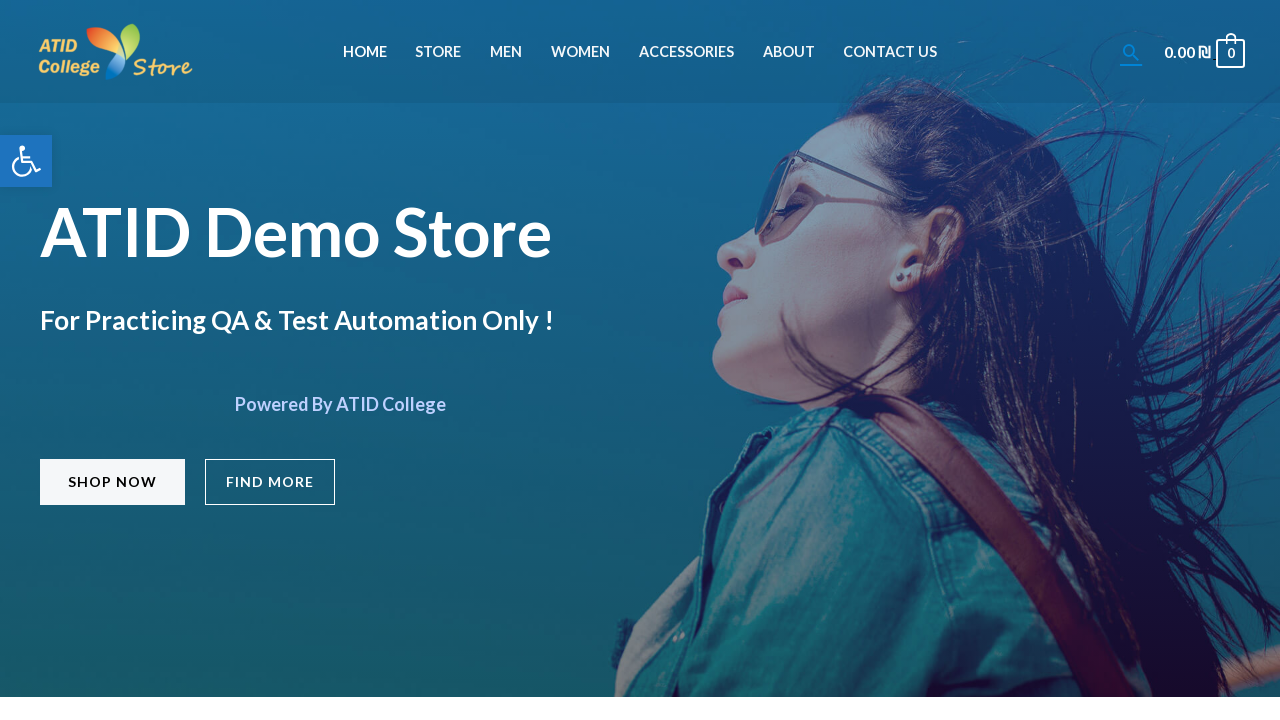

Verified URL contains 'atid'
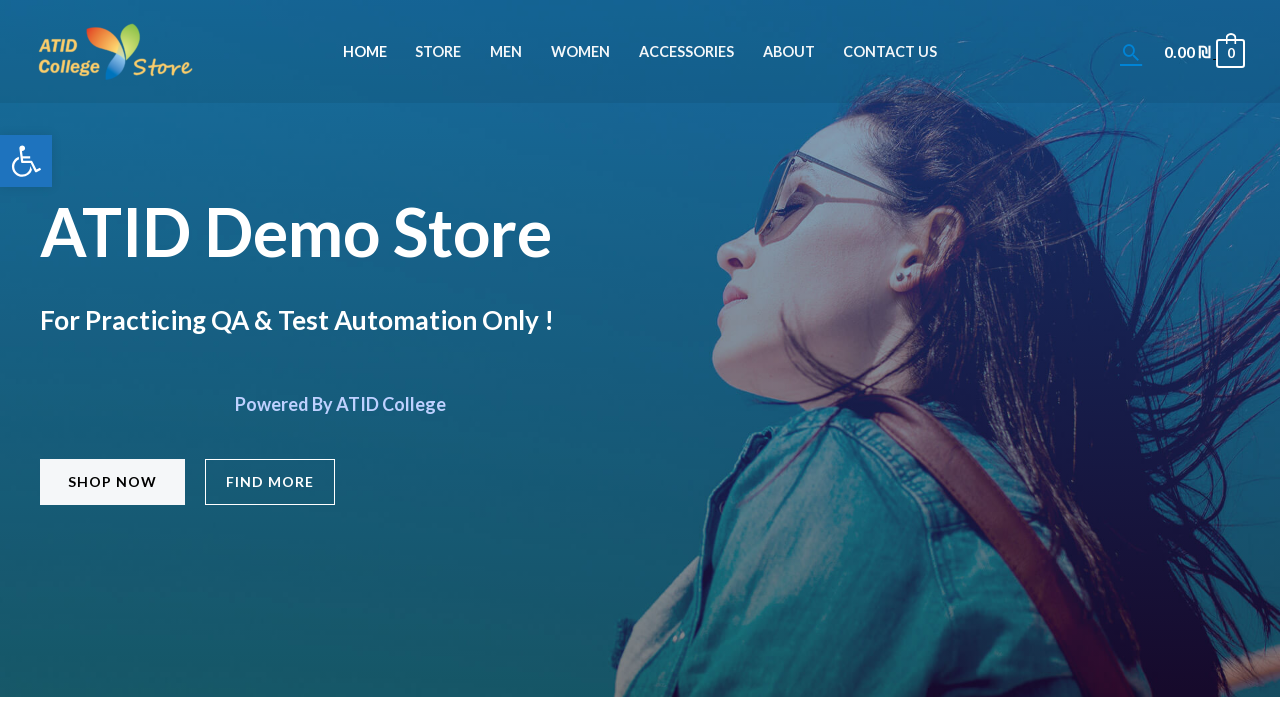

Clicked Home navigation link at (365, 52) on li[id='menu-item-381'] a[class='menu-link']
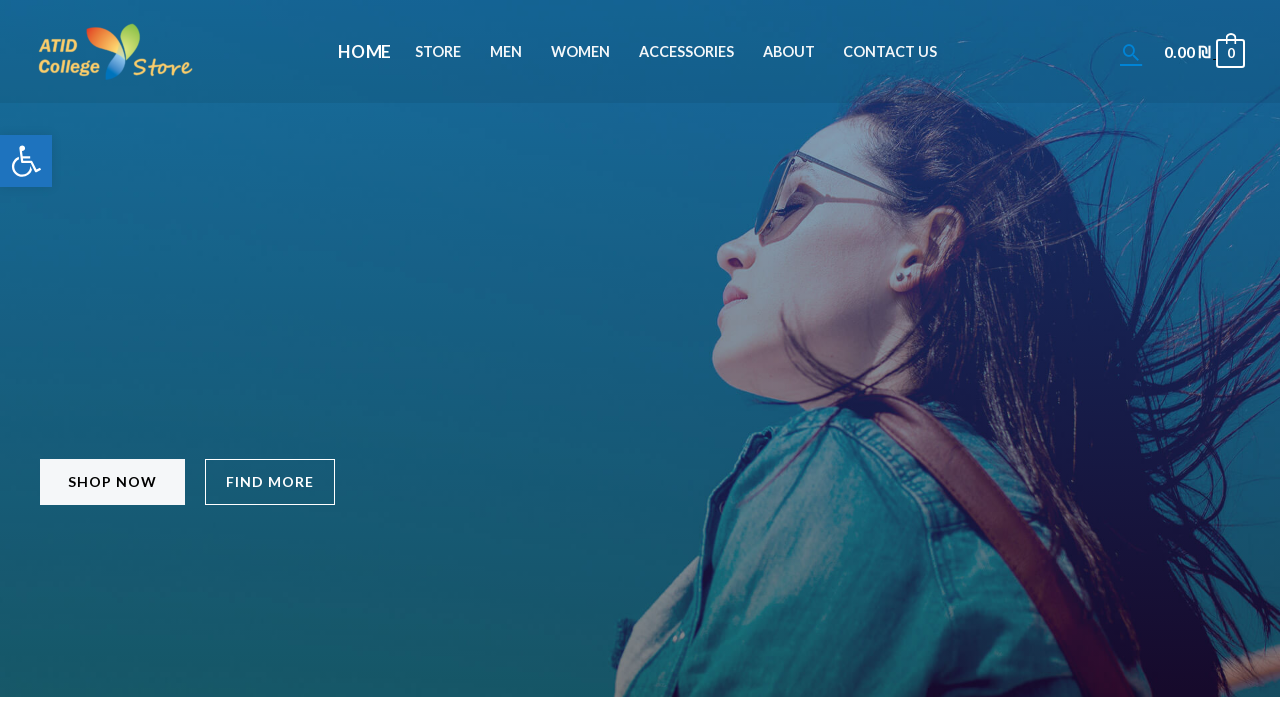

Waited for page to load after clicking Home
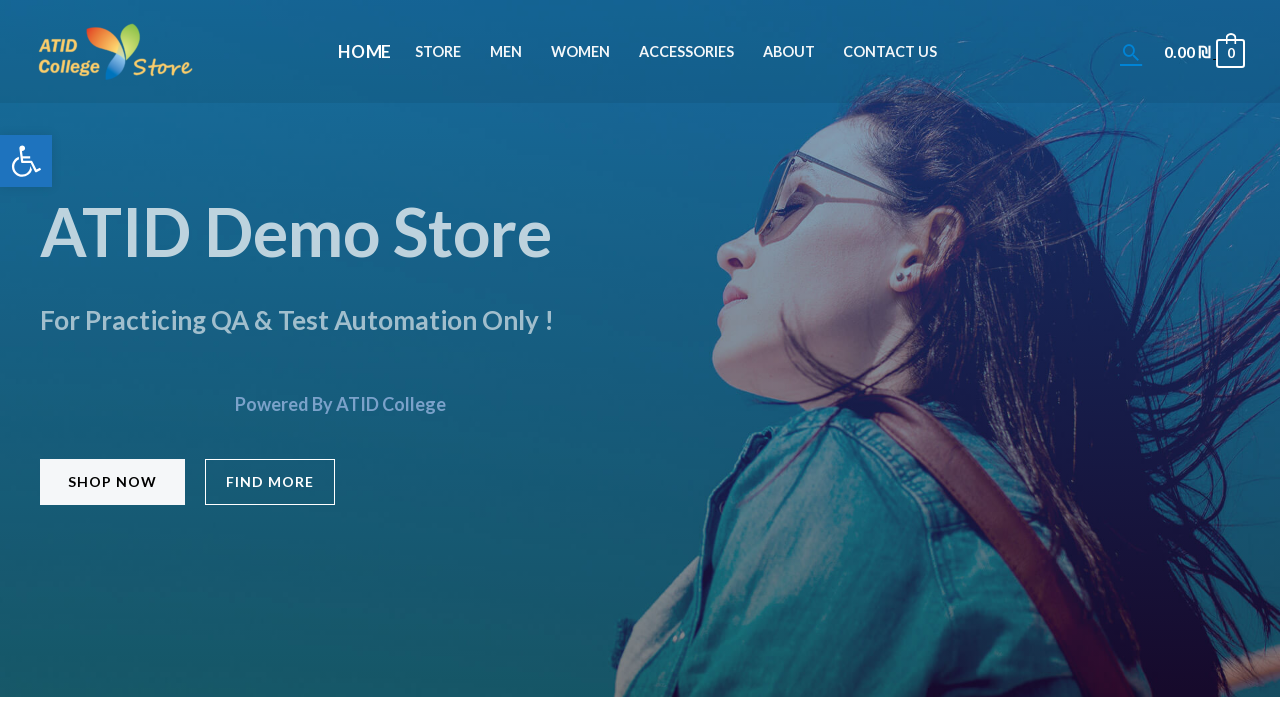

Verified Home link redirected to https://atid.store/
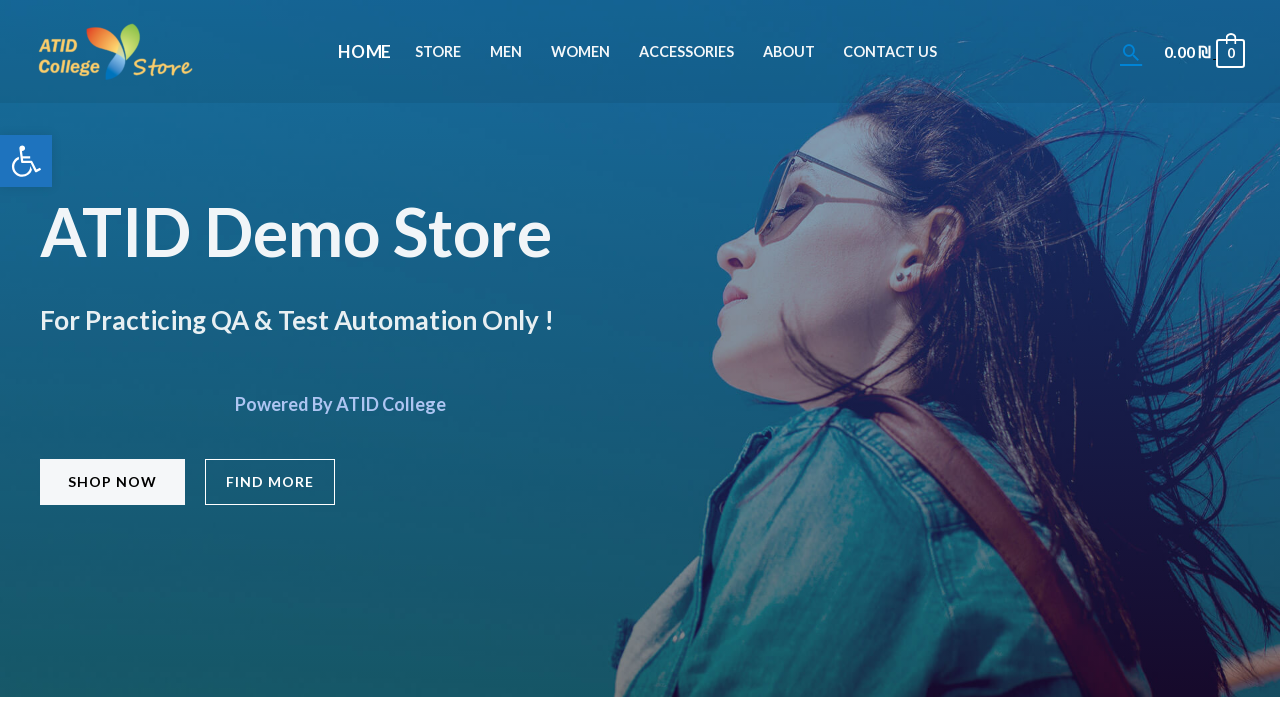

Located Shop Now button element
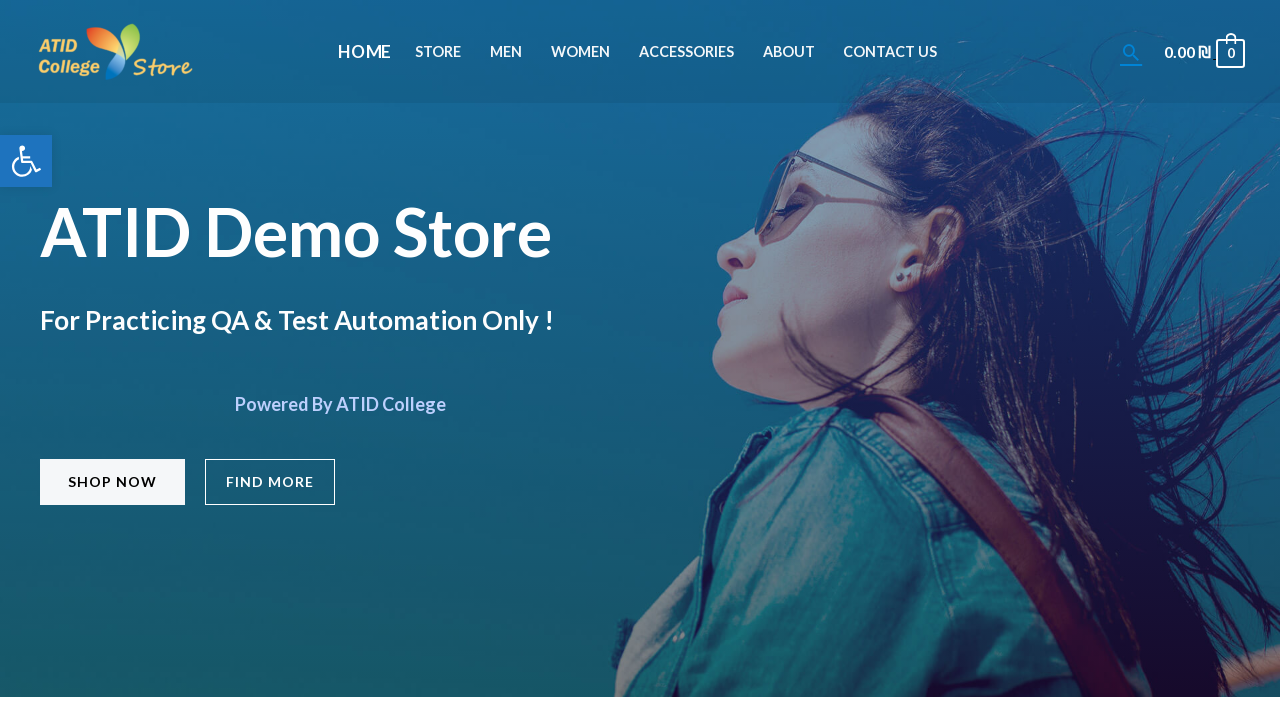

Verified Shop Now button is visible
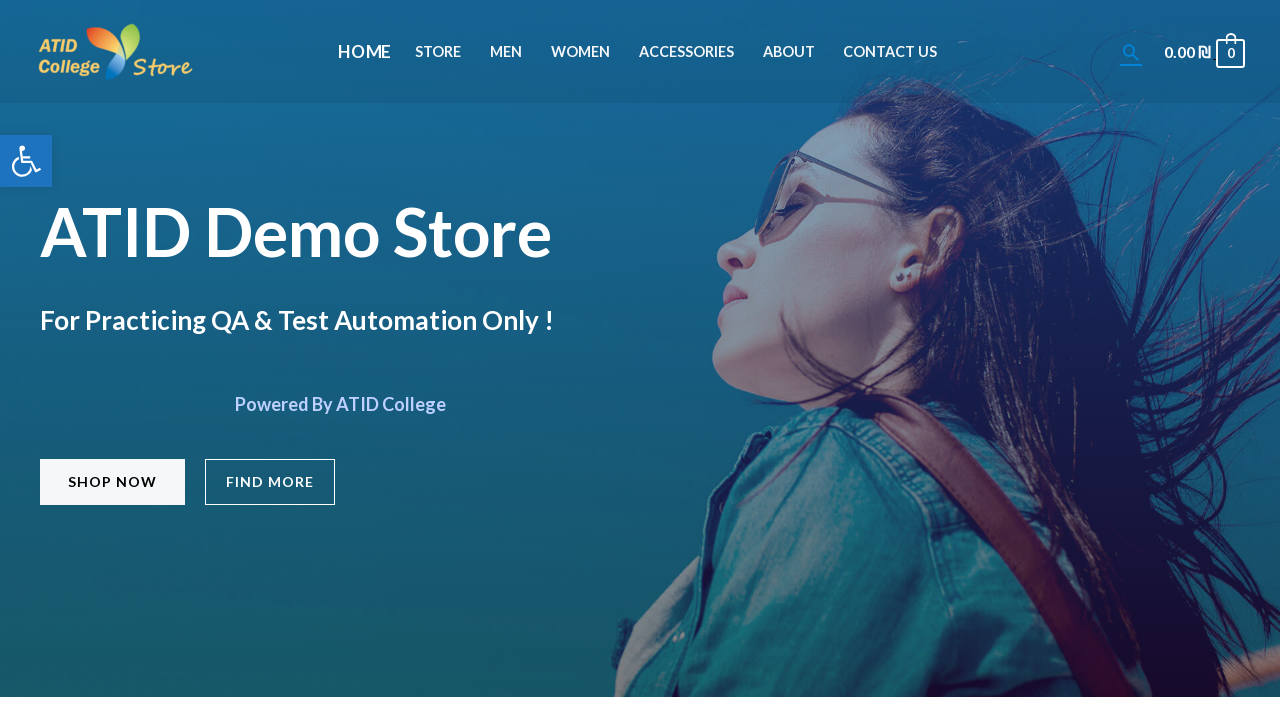

Verified HOME navigation item is visible
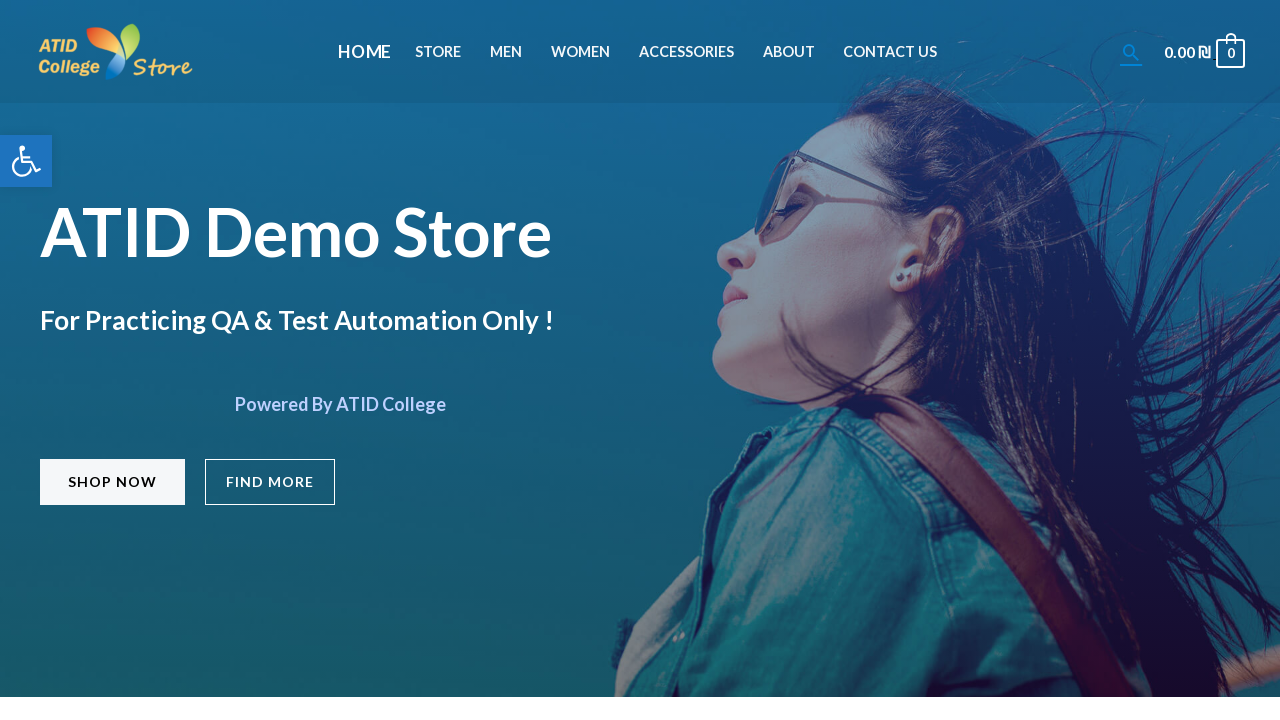

Verified STORE navigation item is visible
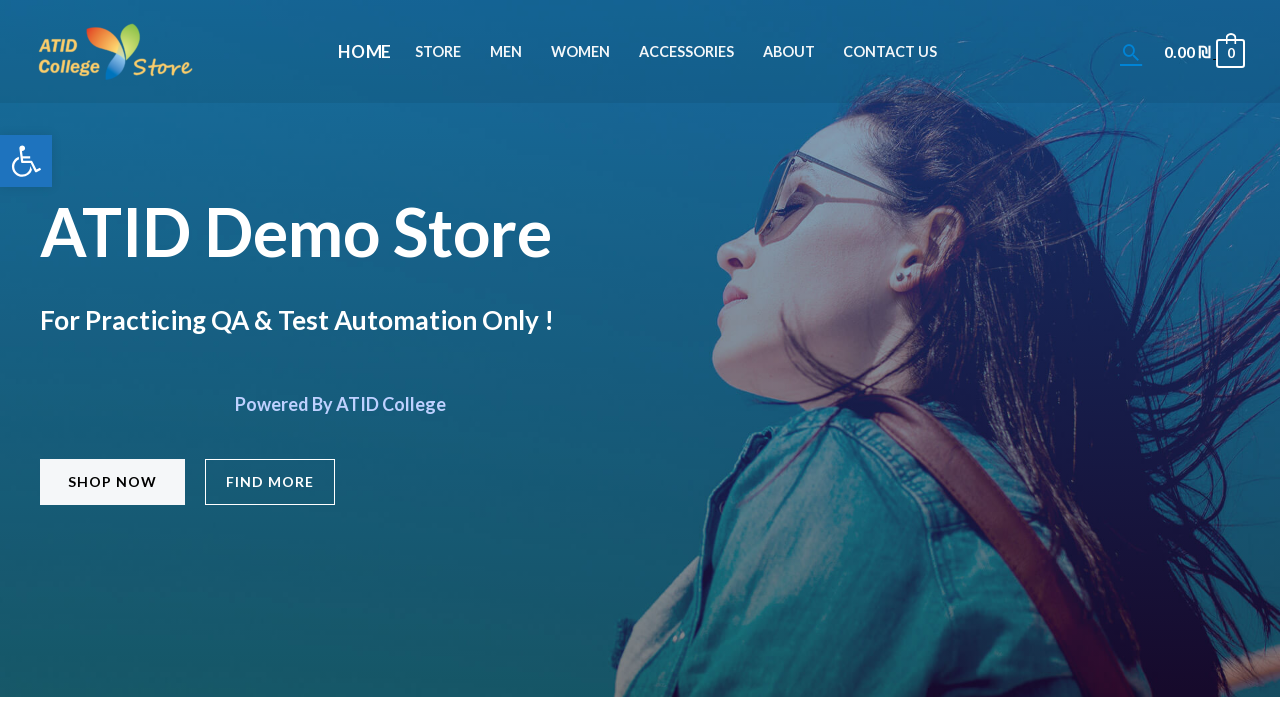

Verified MEN navigation item is visible
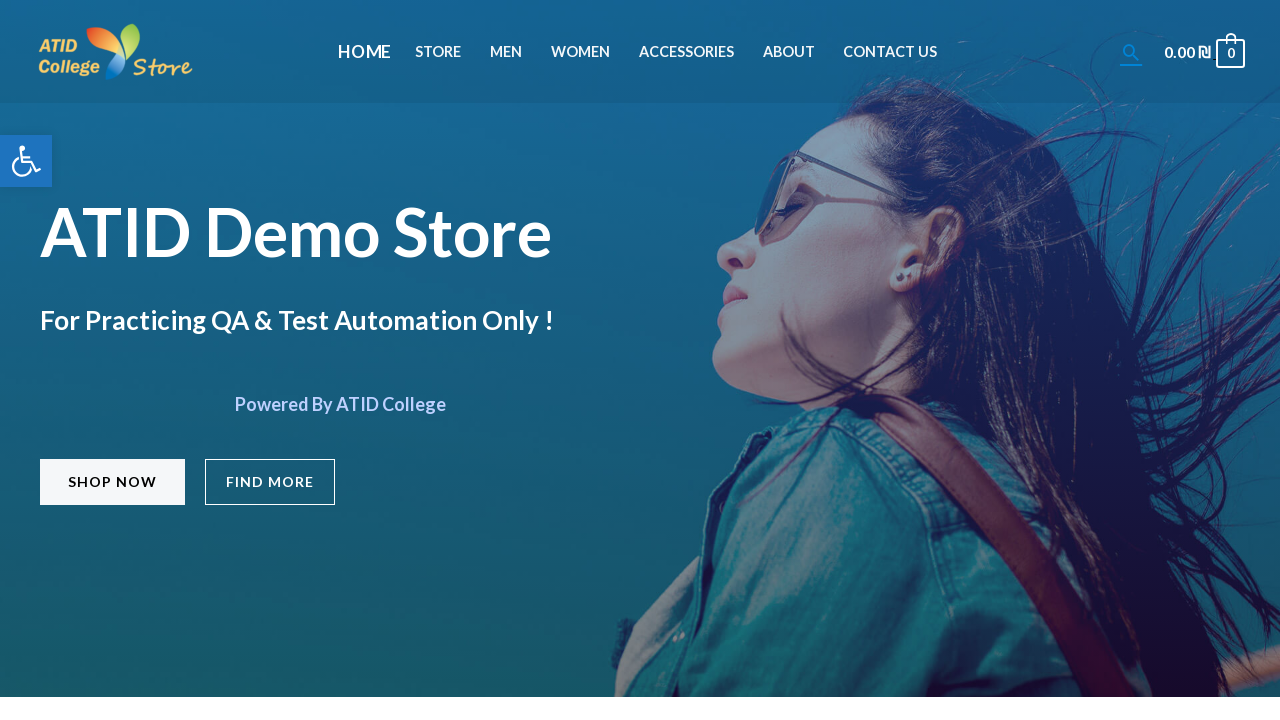

Verified WOMEN navigation item is visible
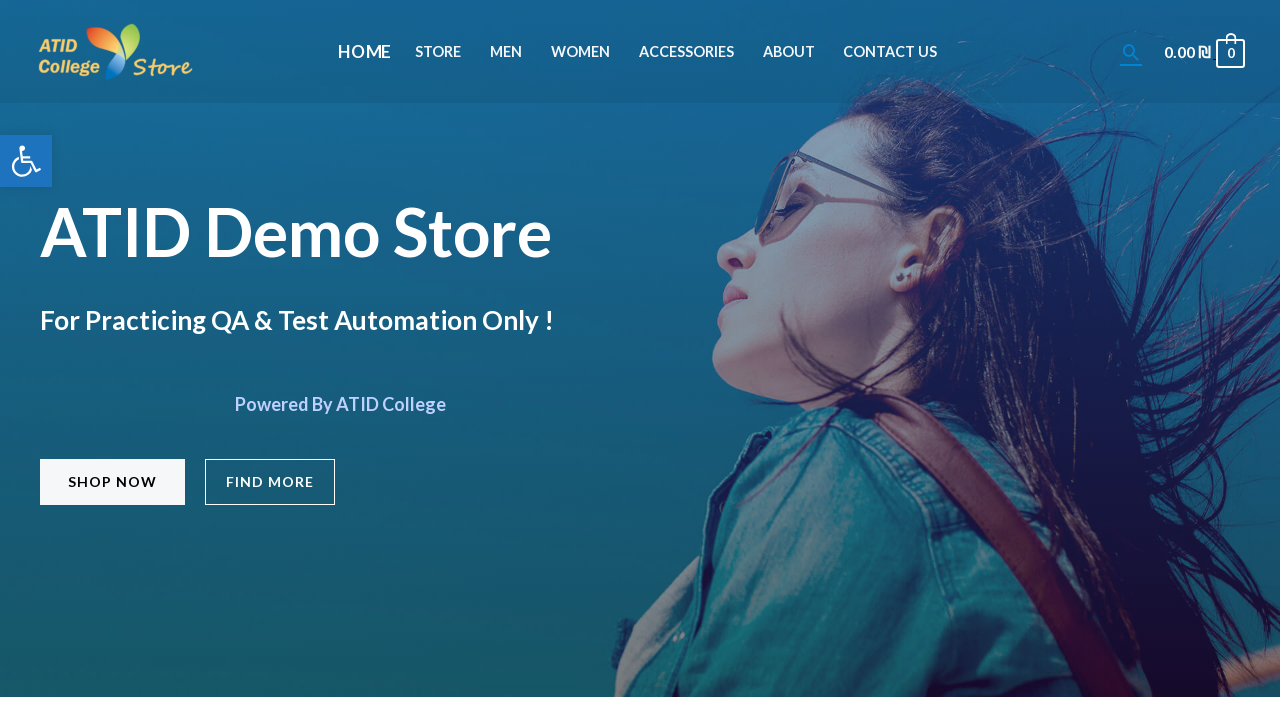

Verified ACCESSORIES navigation item is visible
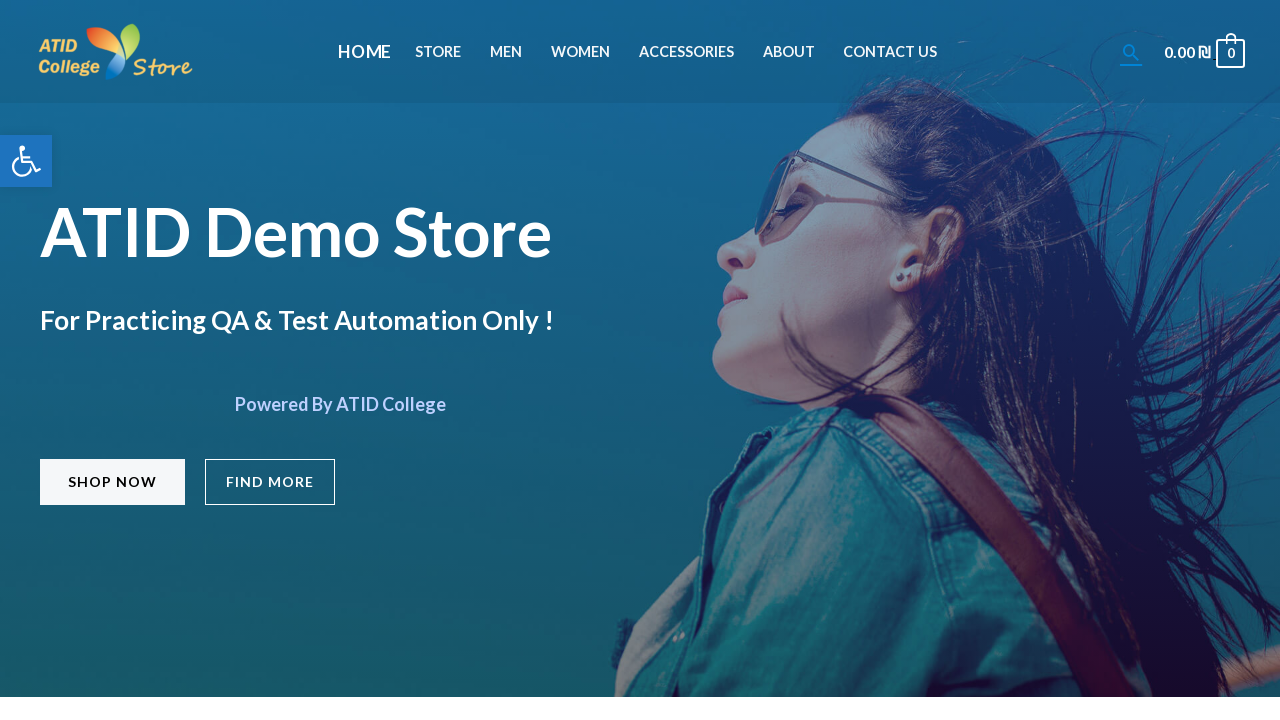

Verified ABOUT navigation item is visible
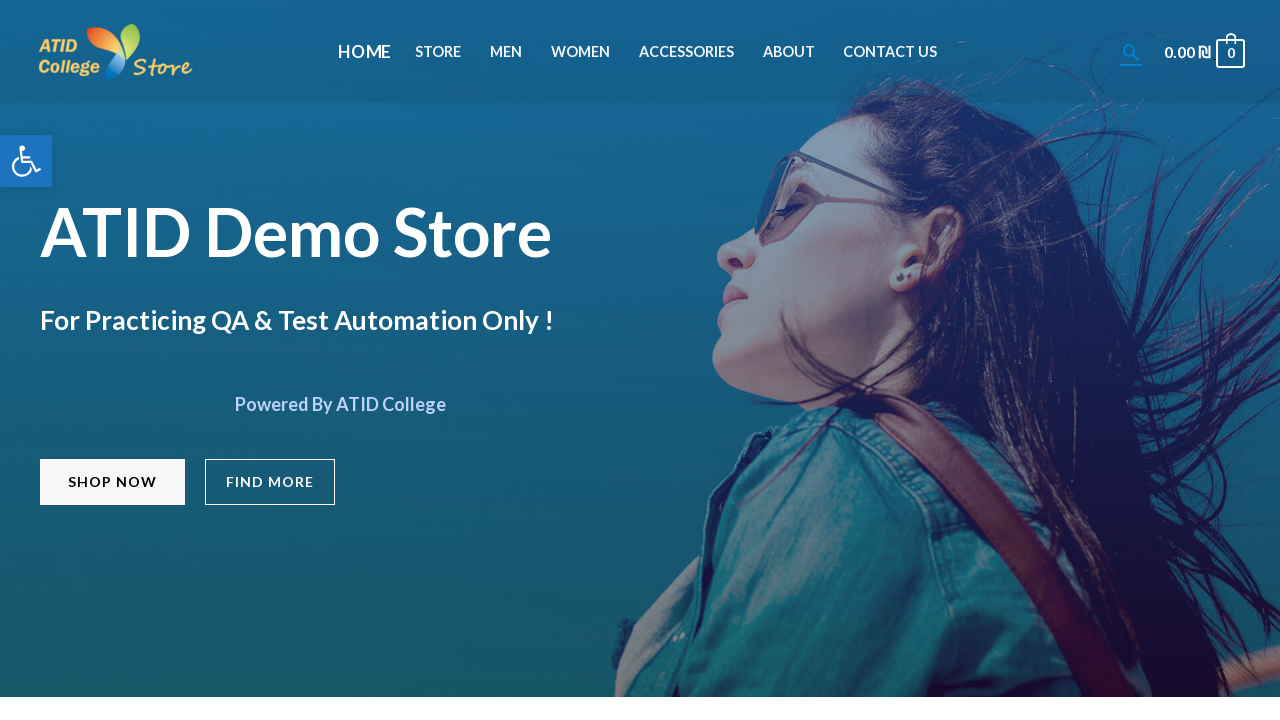

Verified CONTACT US navigation item is visible
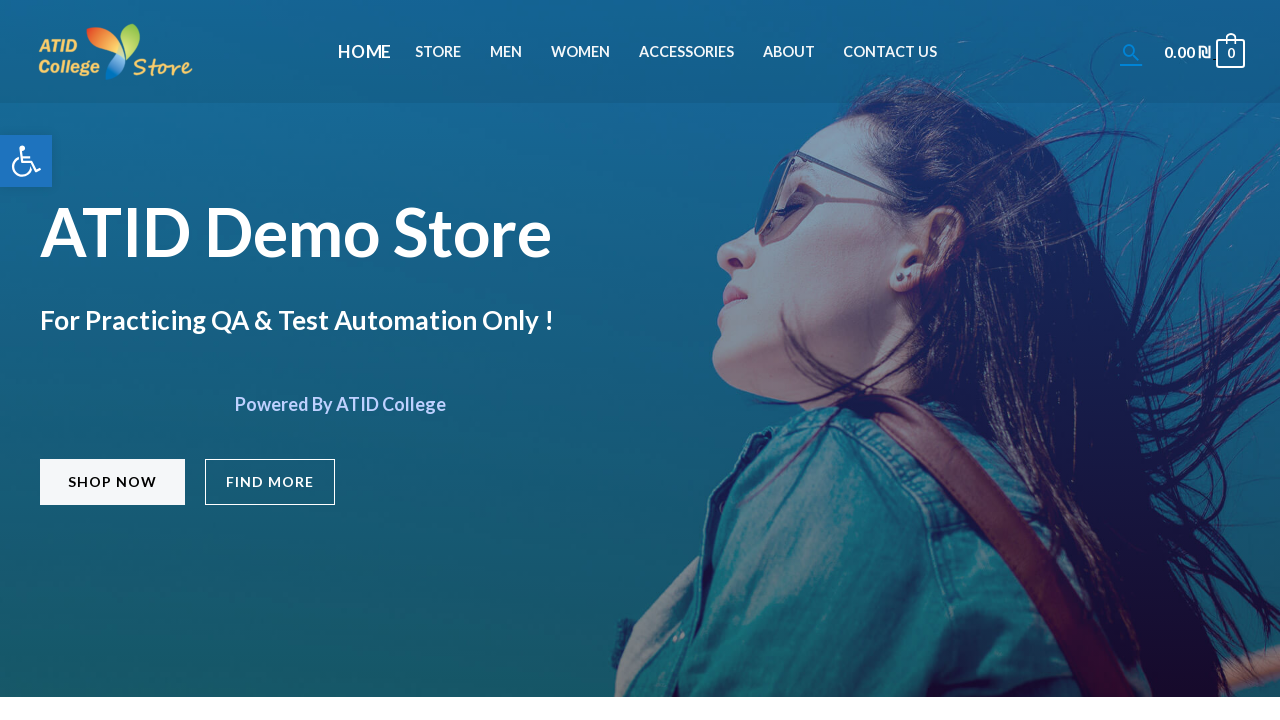

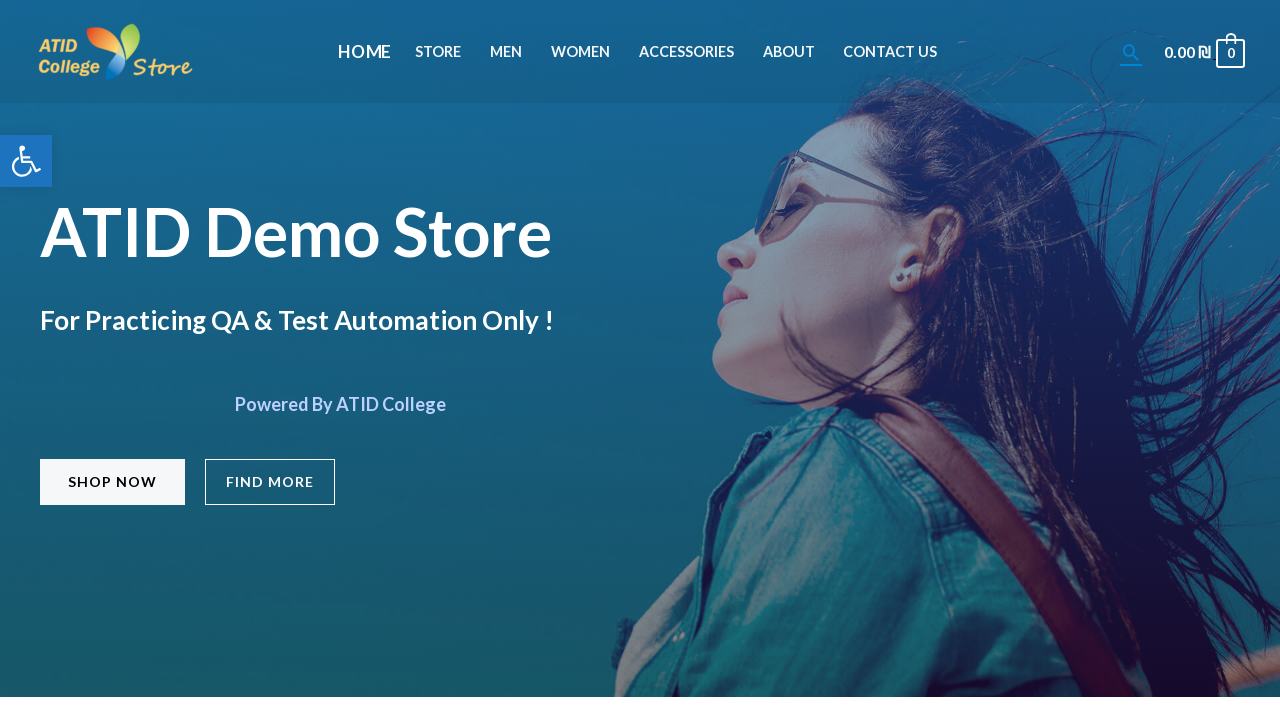